Tests history traversal by navigating to a page and then traversing back one step in history

Starting URL: https://www.selenium.dev/selenium/web/bidi/logEntryAdded.html

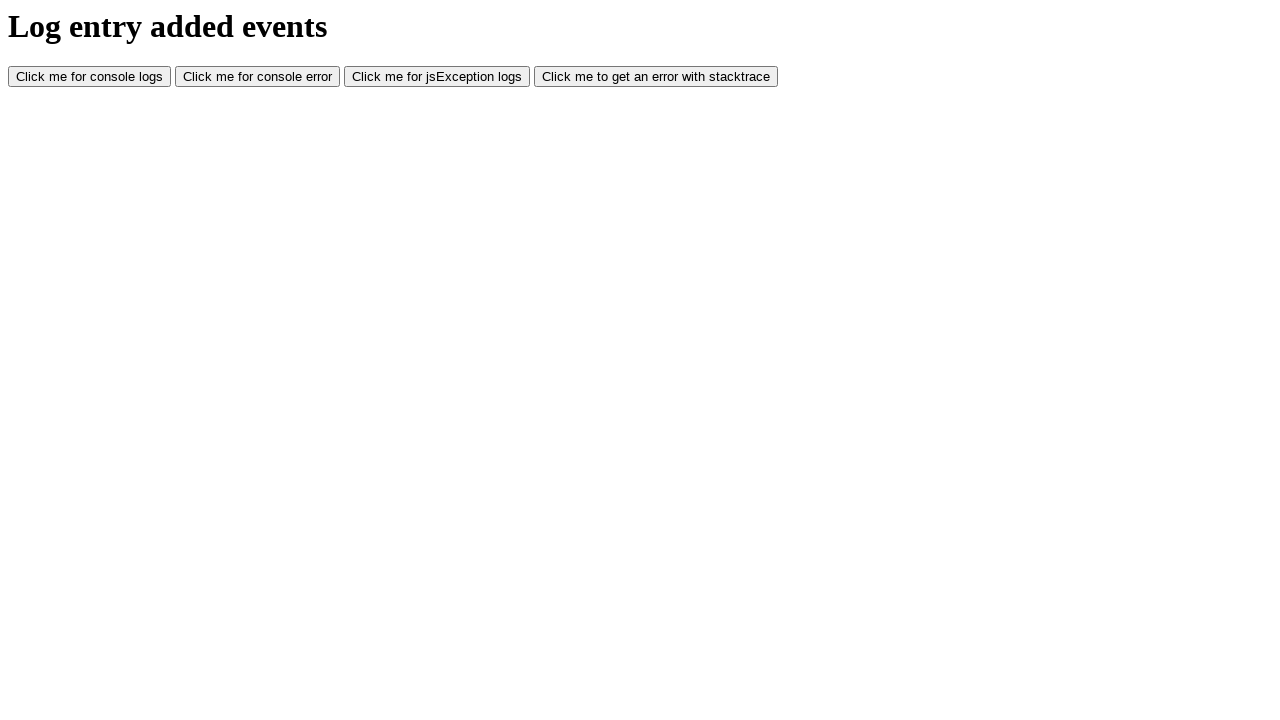

Waited for page to fully load
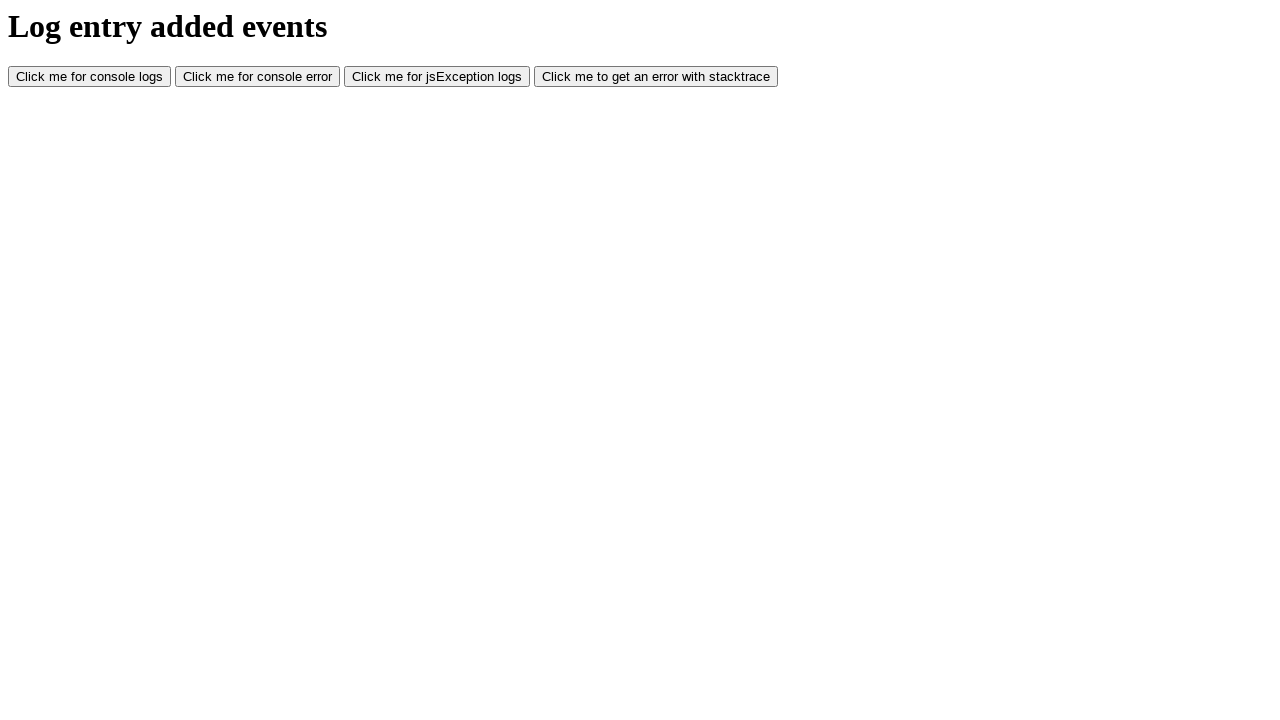

Navigated back one step in history
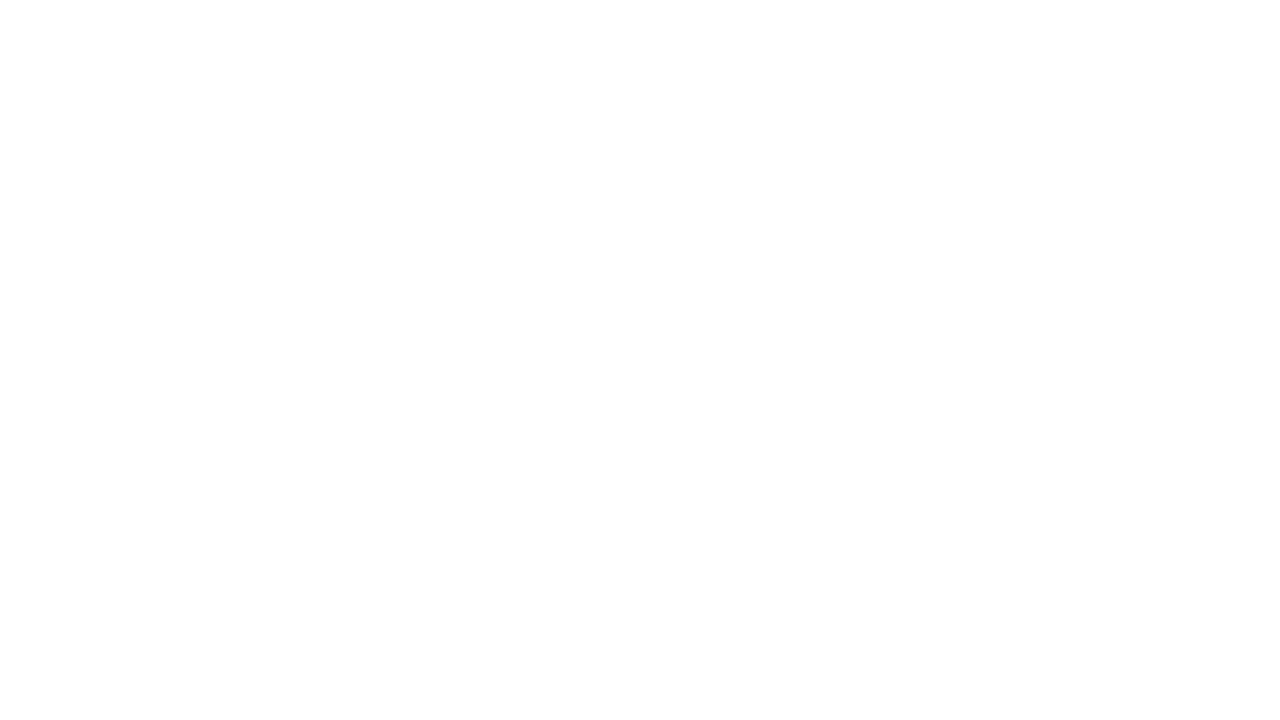

Verified that page URL is about:blank after history traversal
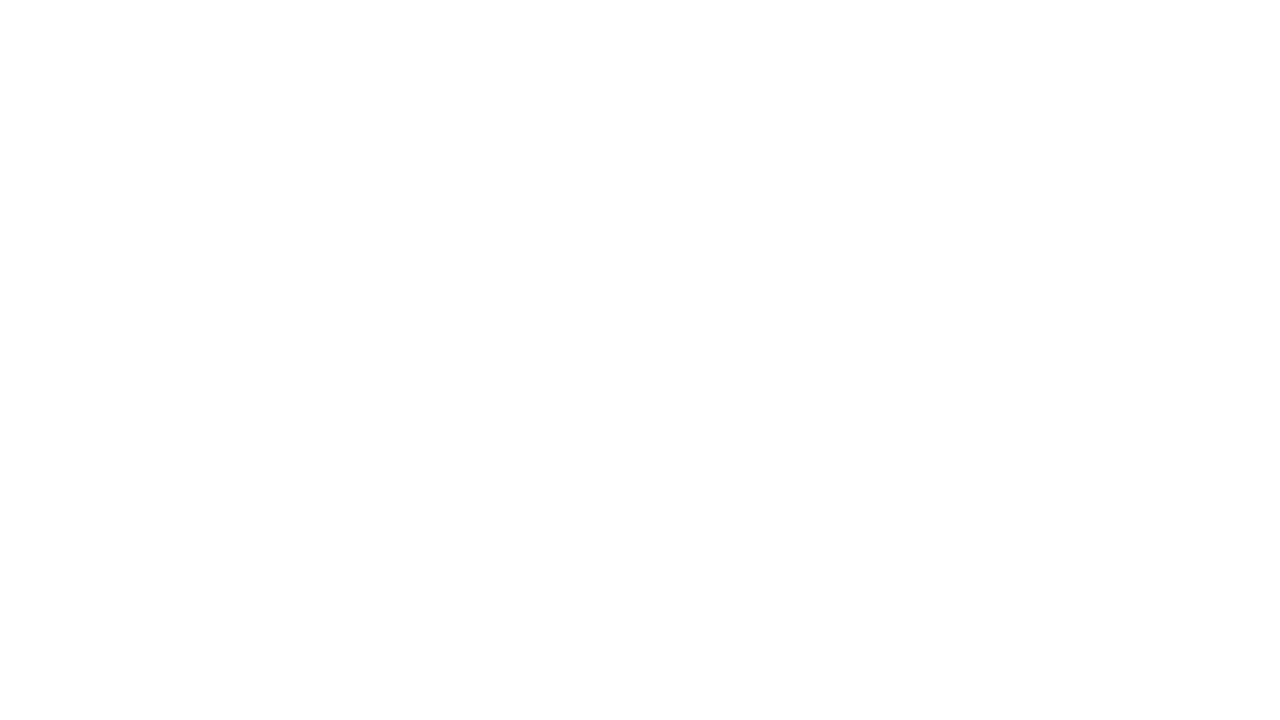

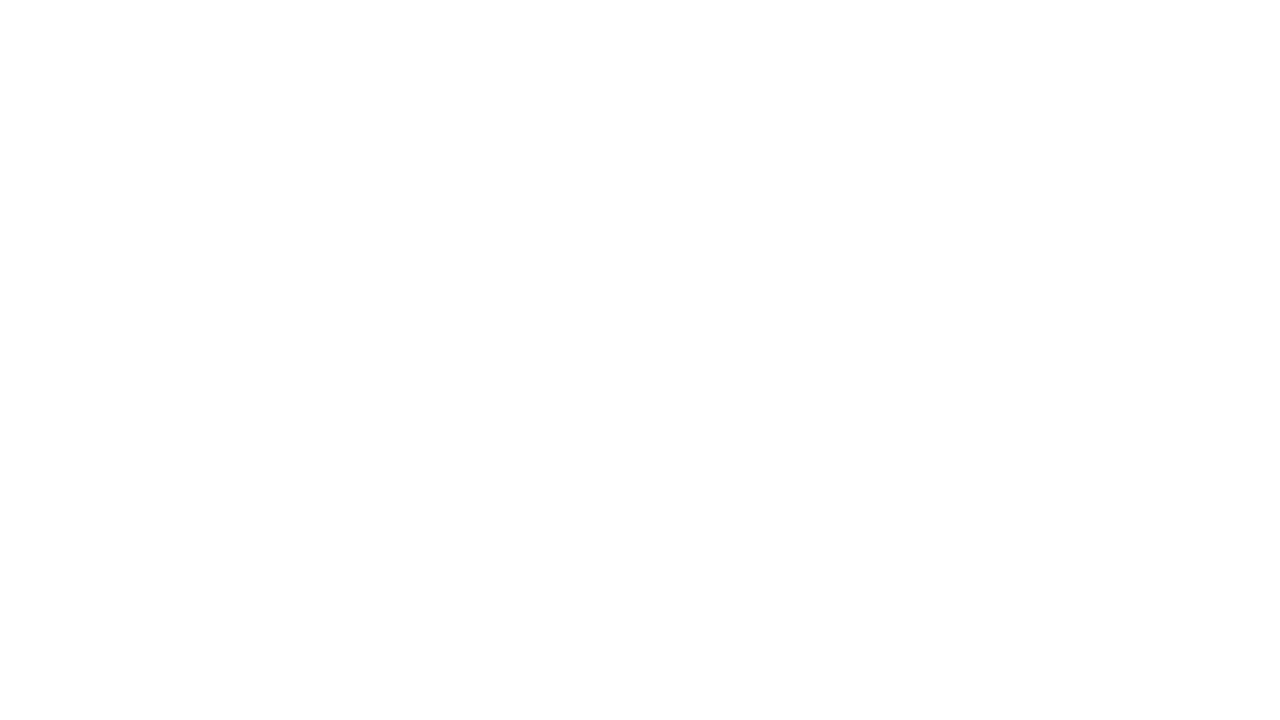